Tests login form validation with only username by filling username, entering then clearing password, and clicking login to verify the "Password is required" error message appears

Starting URL: https://www.saucedemo.com/

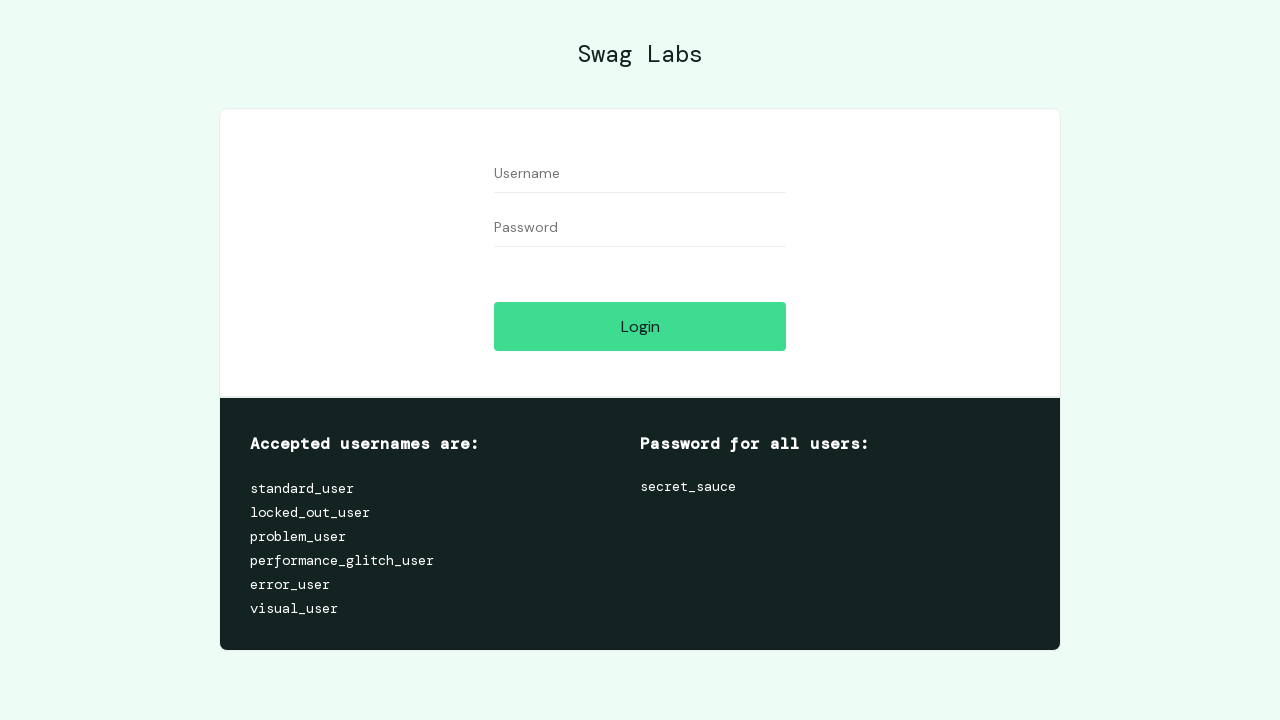

Filled username field with 'standard_user' on //input[@id='user-name']
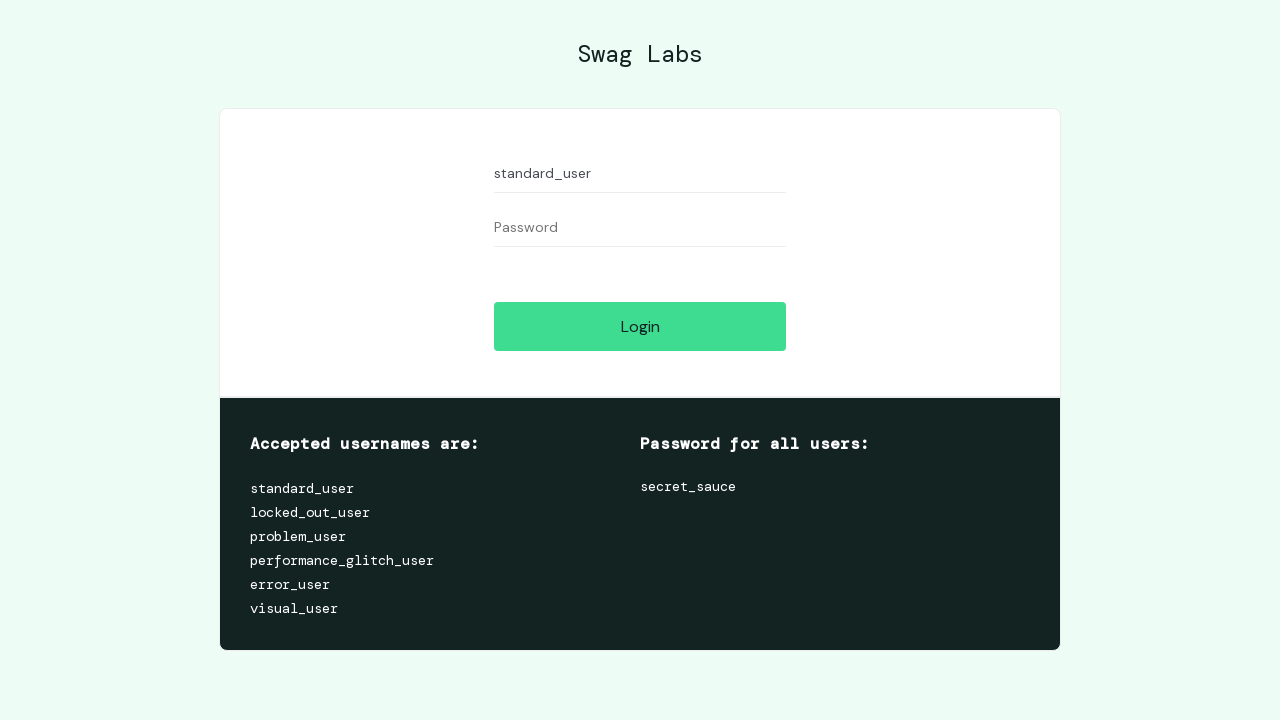

Filled password field with 'somepassword' on //input[@id='password']
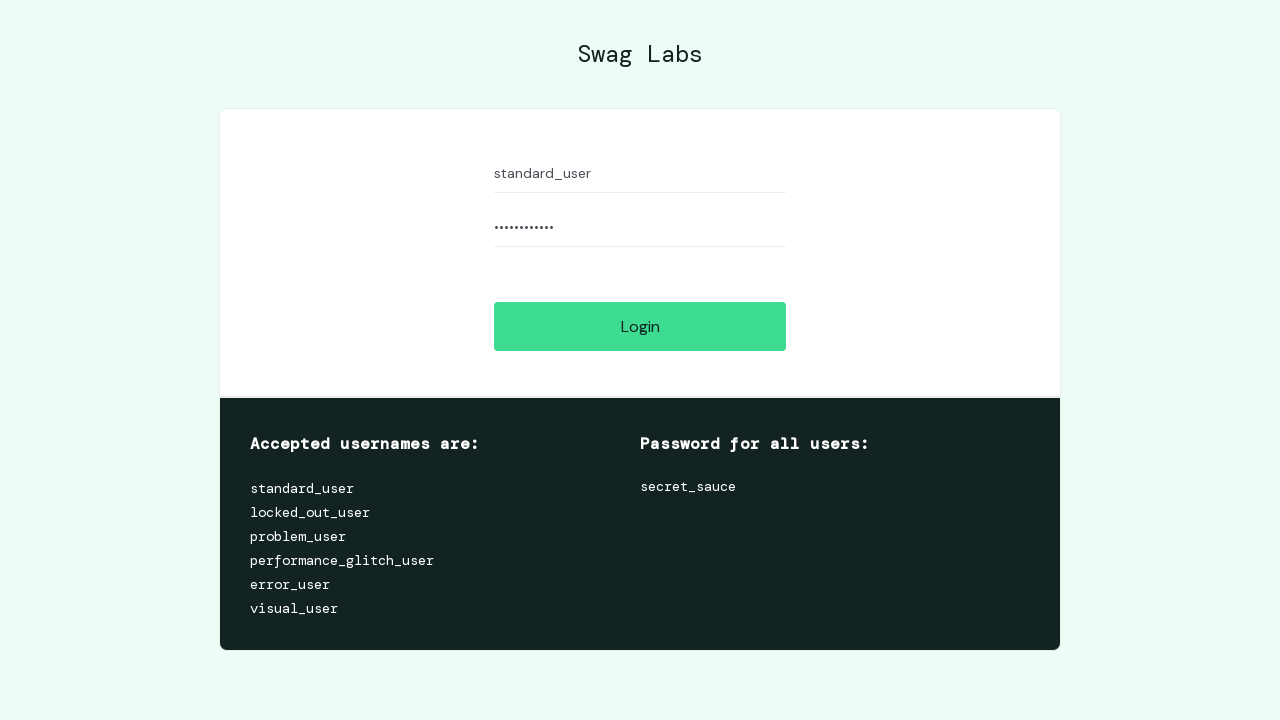

Cleared the password field on //input[@id='password']
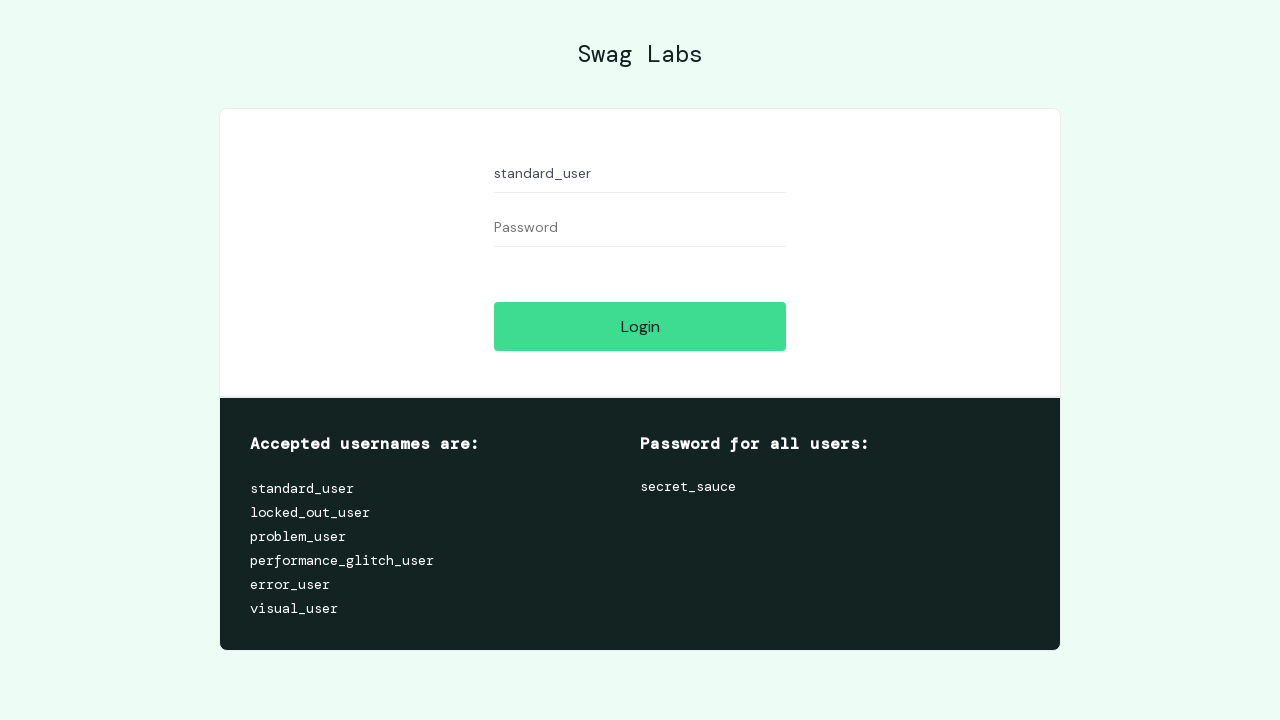

Clicked the Login button at (640, 326) on xpath=//input[@id='login-button']
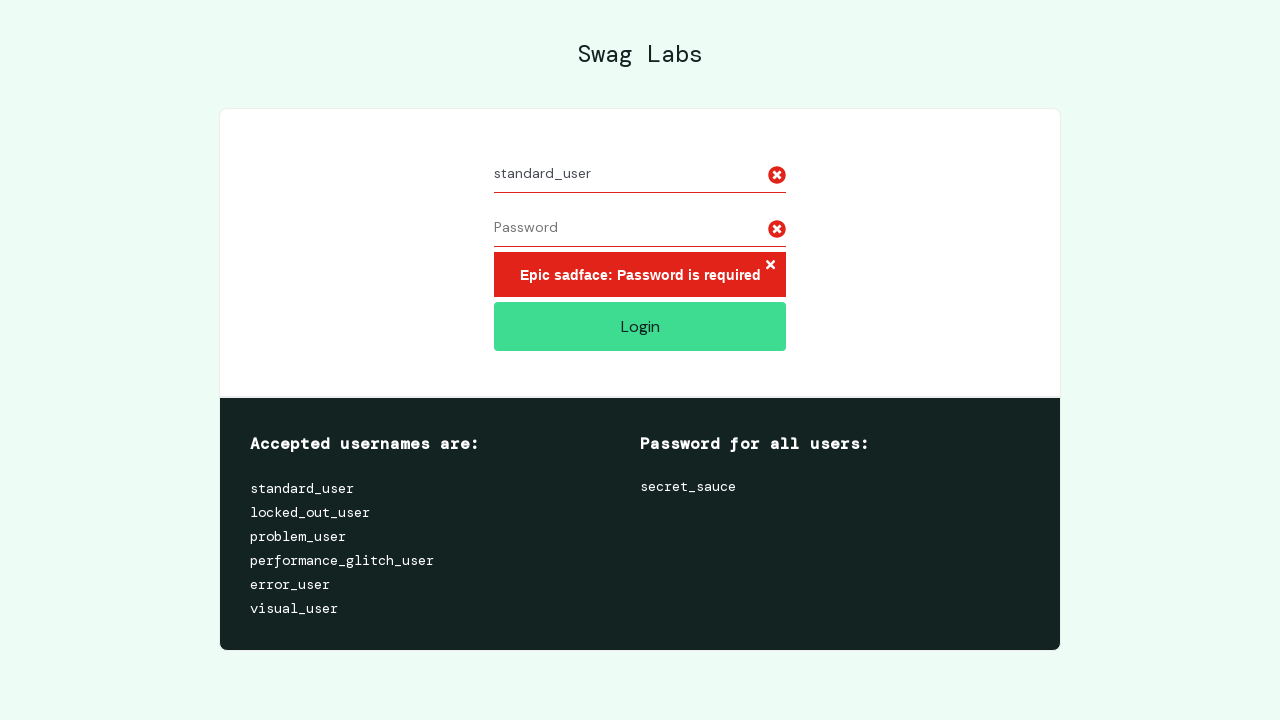

Error message appeared on the page
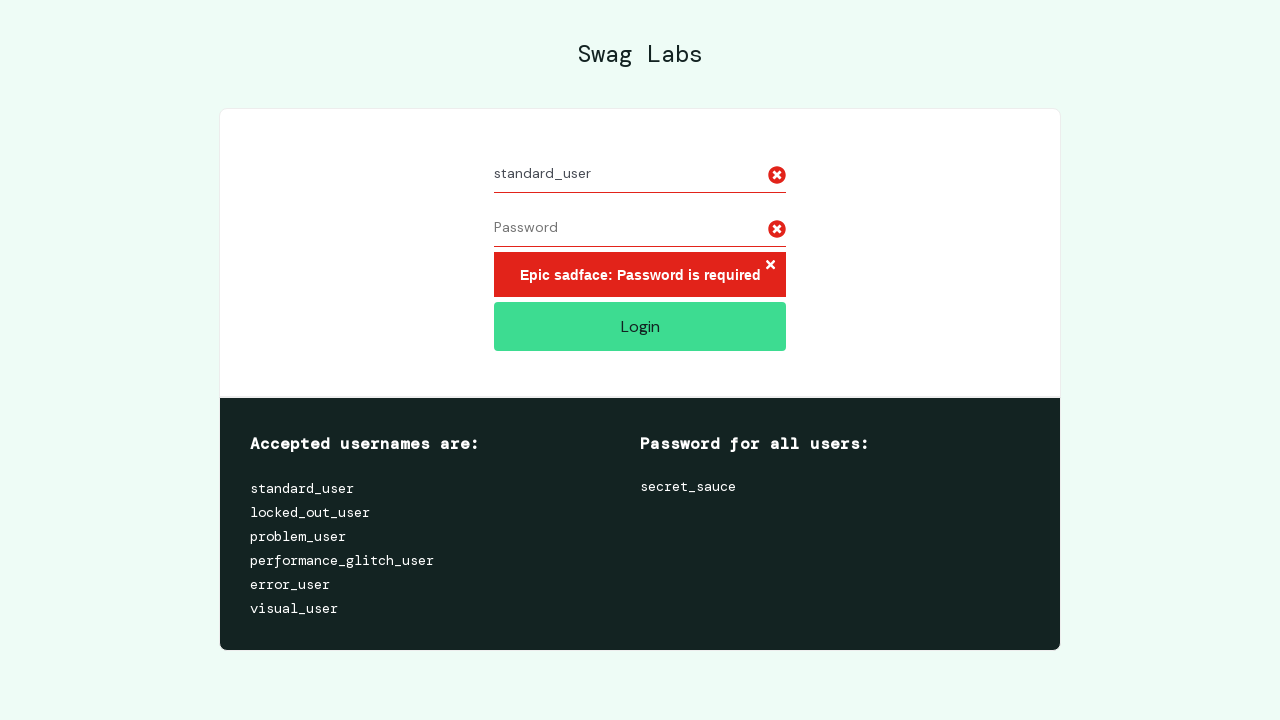

Retrieved error message text content
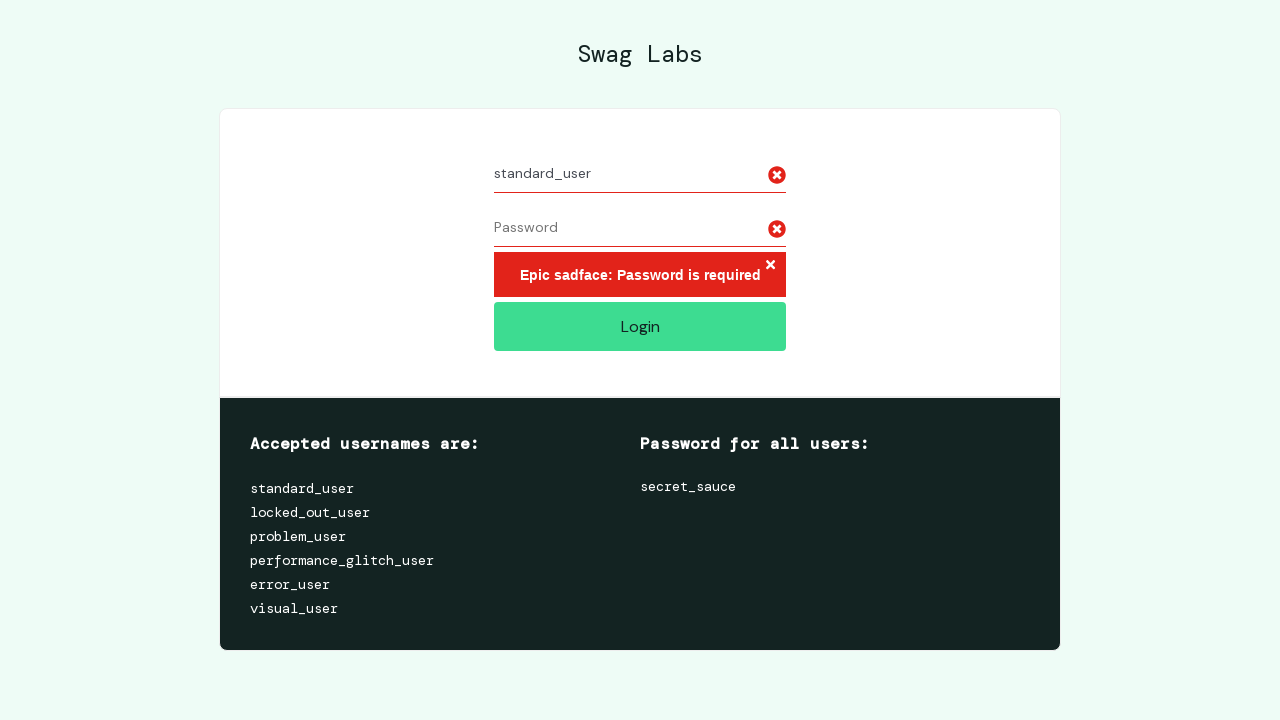

Verified 'Password is required' error message is present
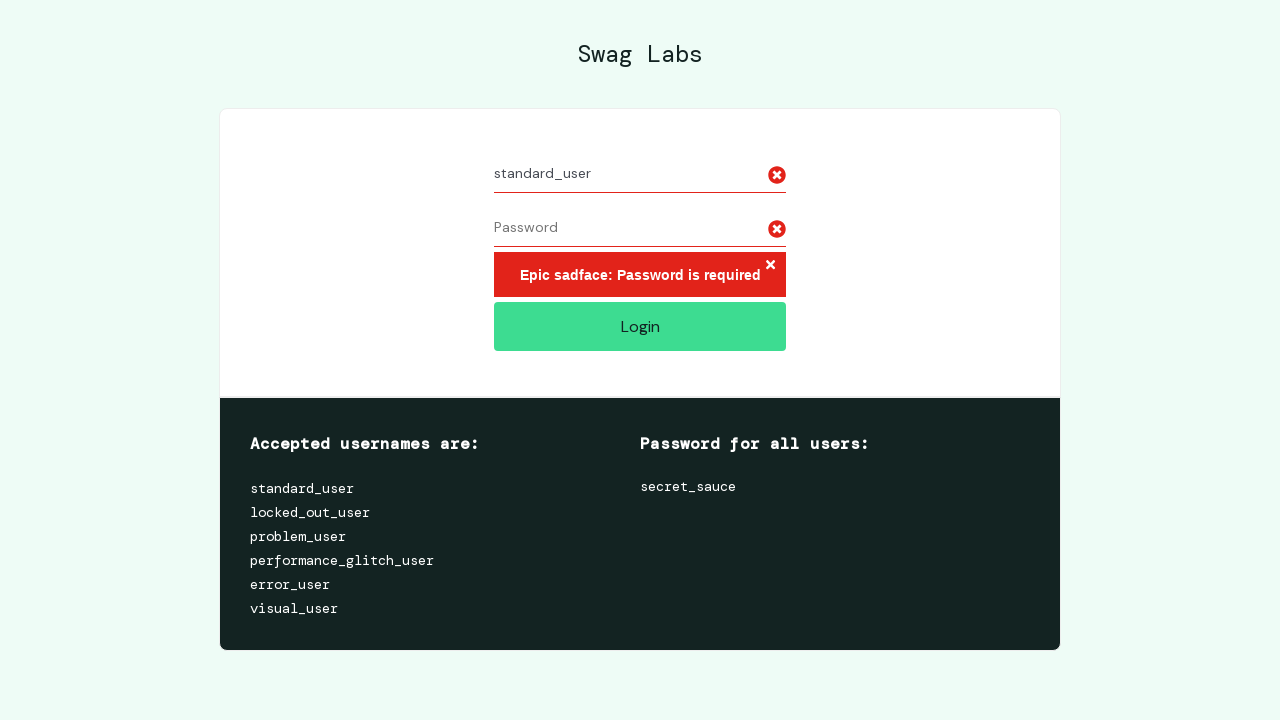

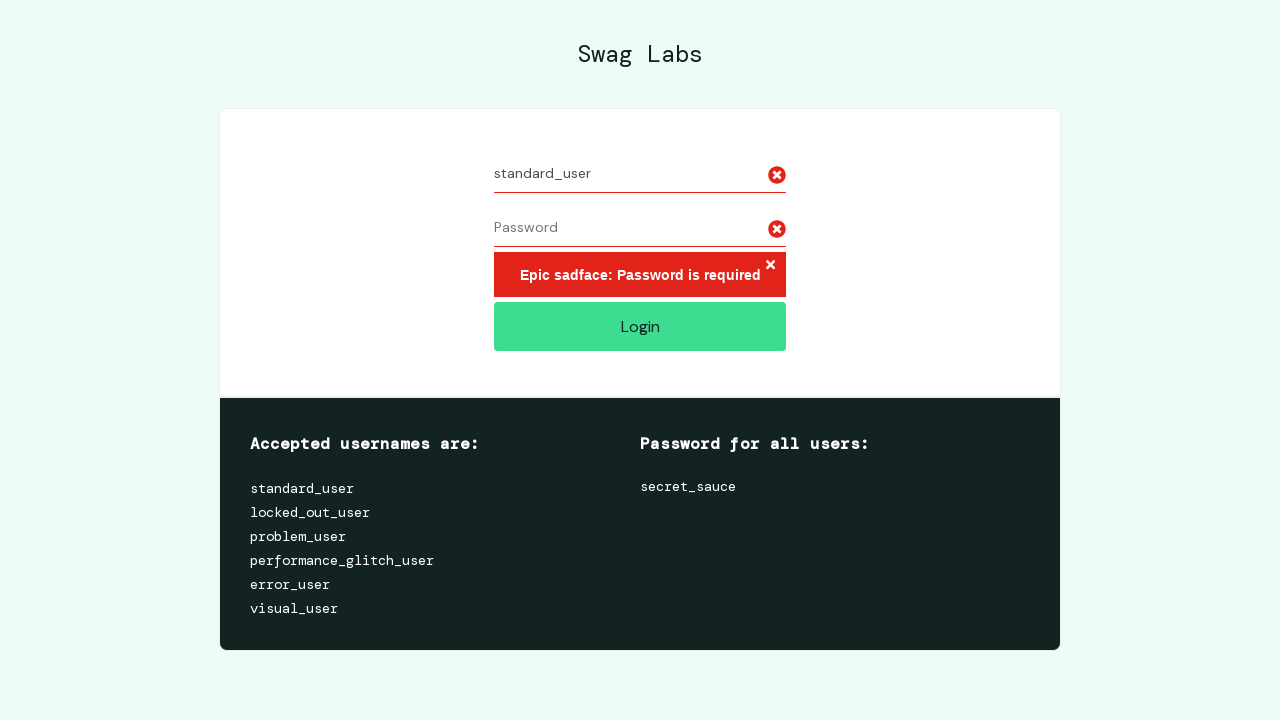